Tests dropdown selection functionality by selecting options using different methods (by index, value, and visible text) and verifying the selections

Starting URL: https://the-internet.herokuapp.com/dropdown

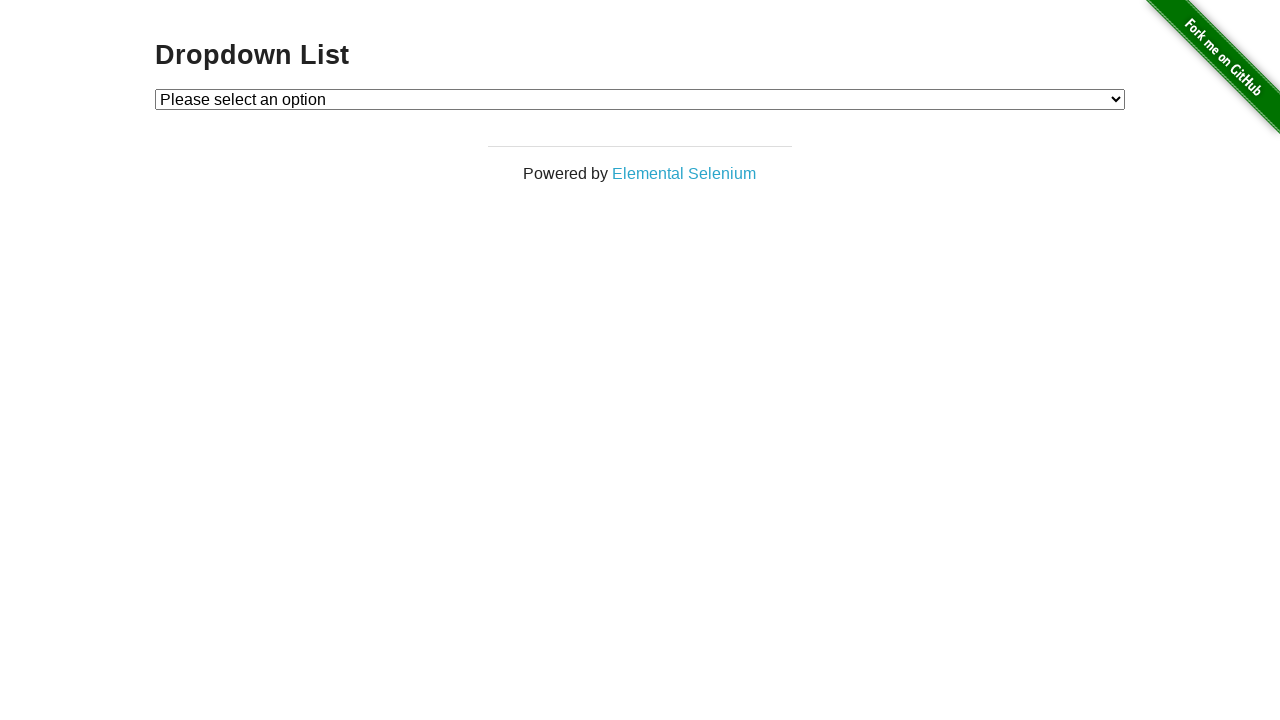

Located the dropdown element with id 'dropdown'
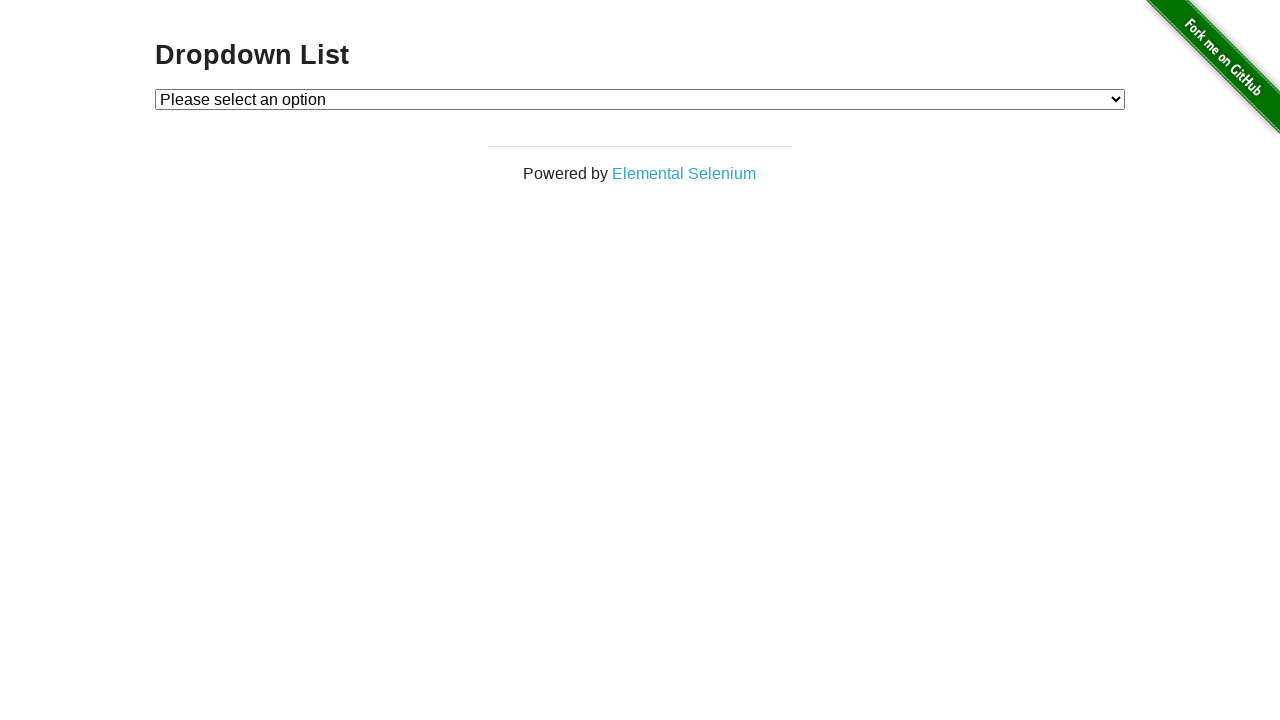

Selected dropdown option by index 1 (second option) on #dropdown
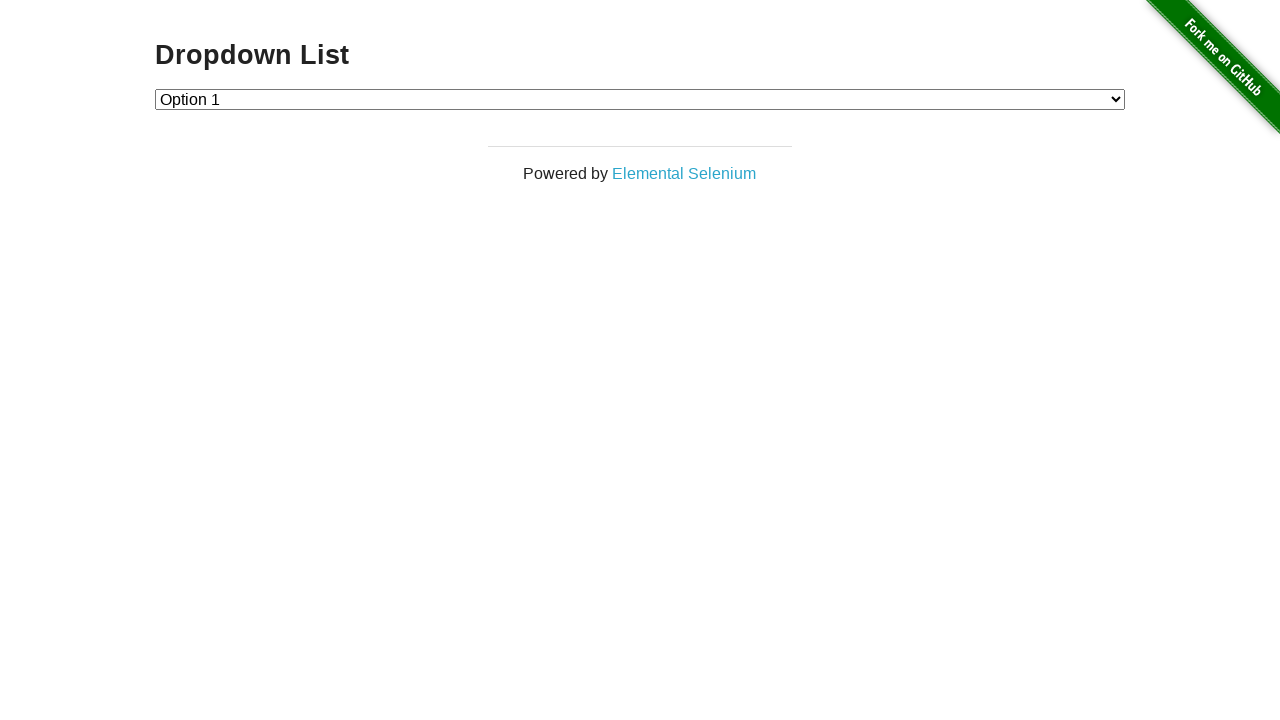

Selected dropdown option by value '2' on #dropdown
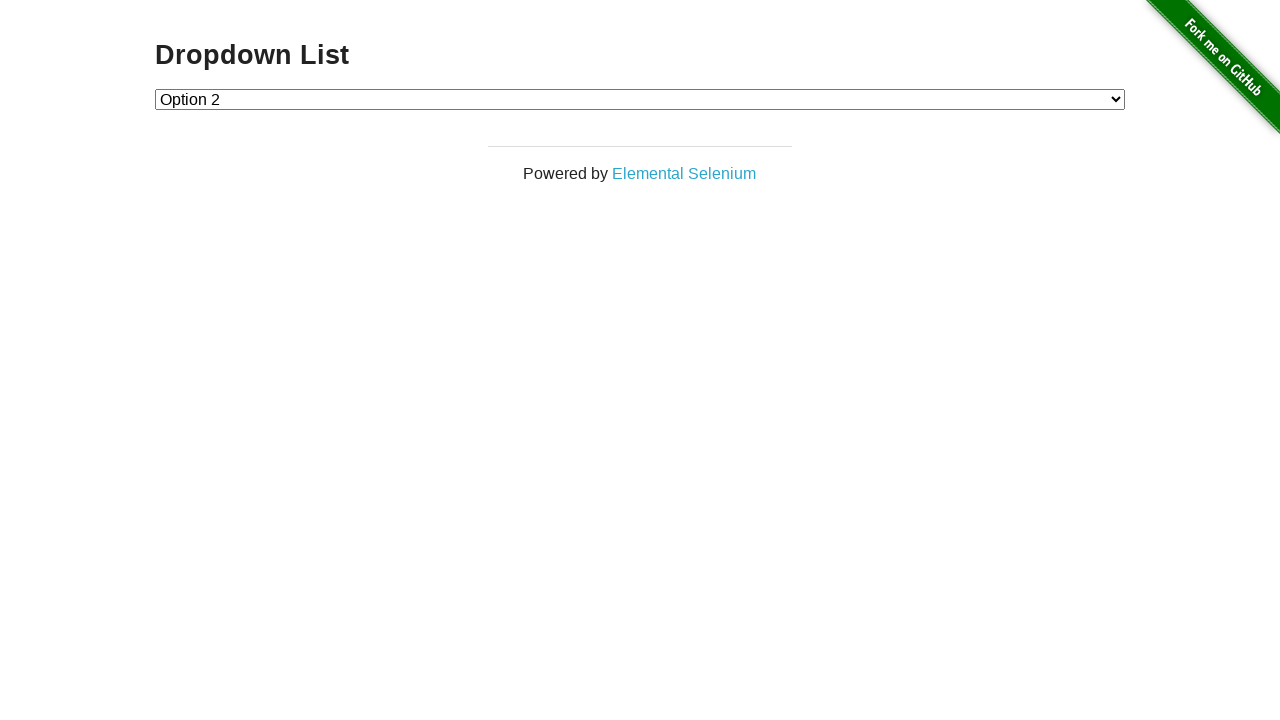

Selected dropdown option by visible text 'Option 1' on #dropdown
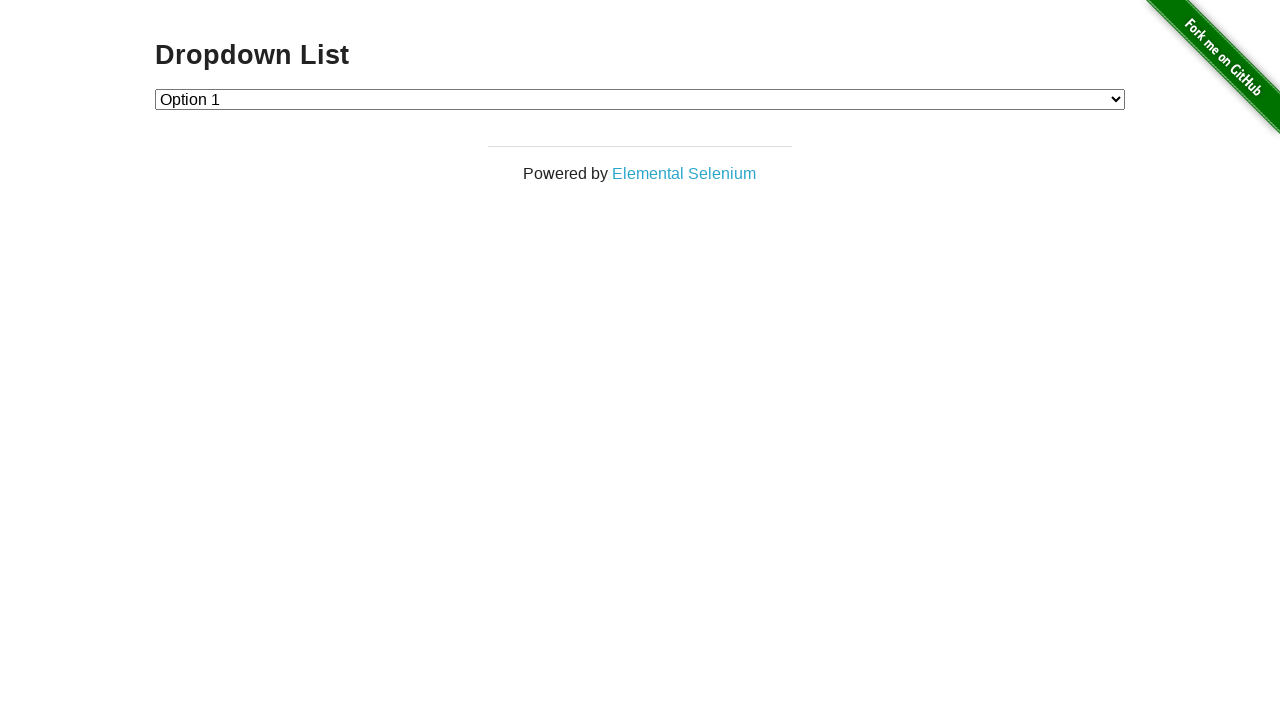

Retrieved selected option text: 'Option 1'
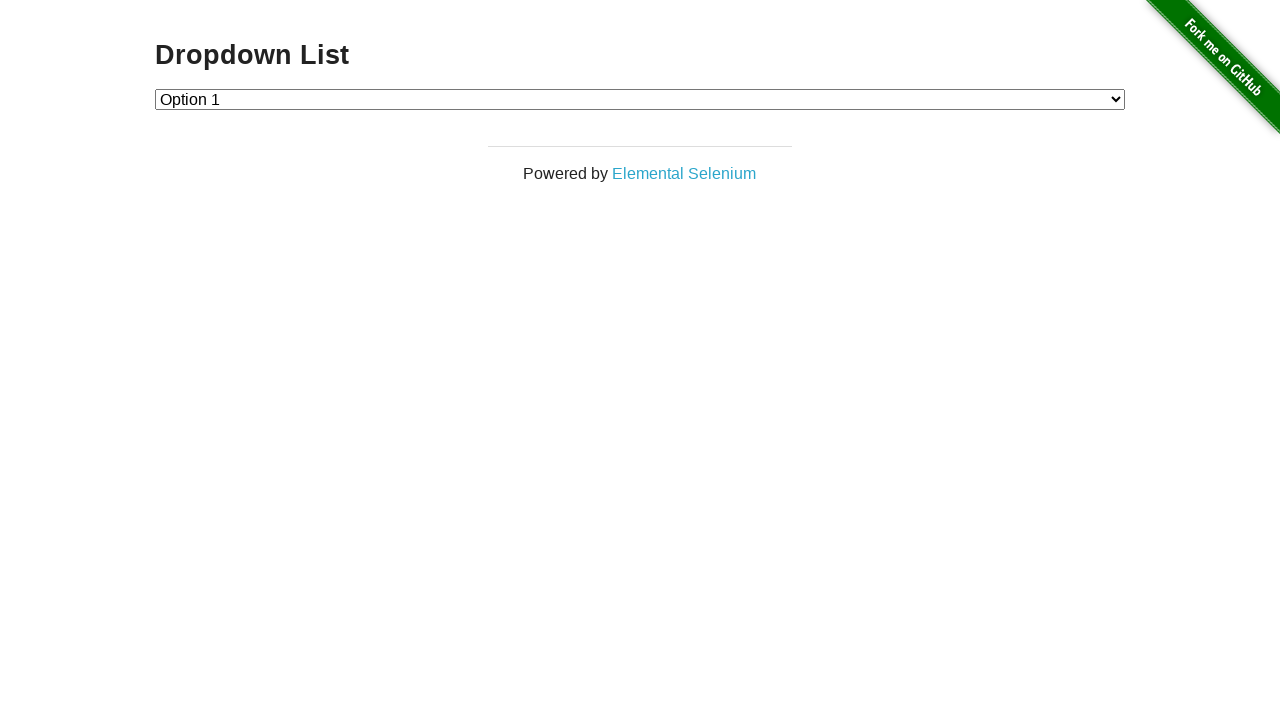

Printed selected option: Option 1
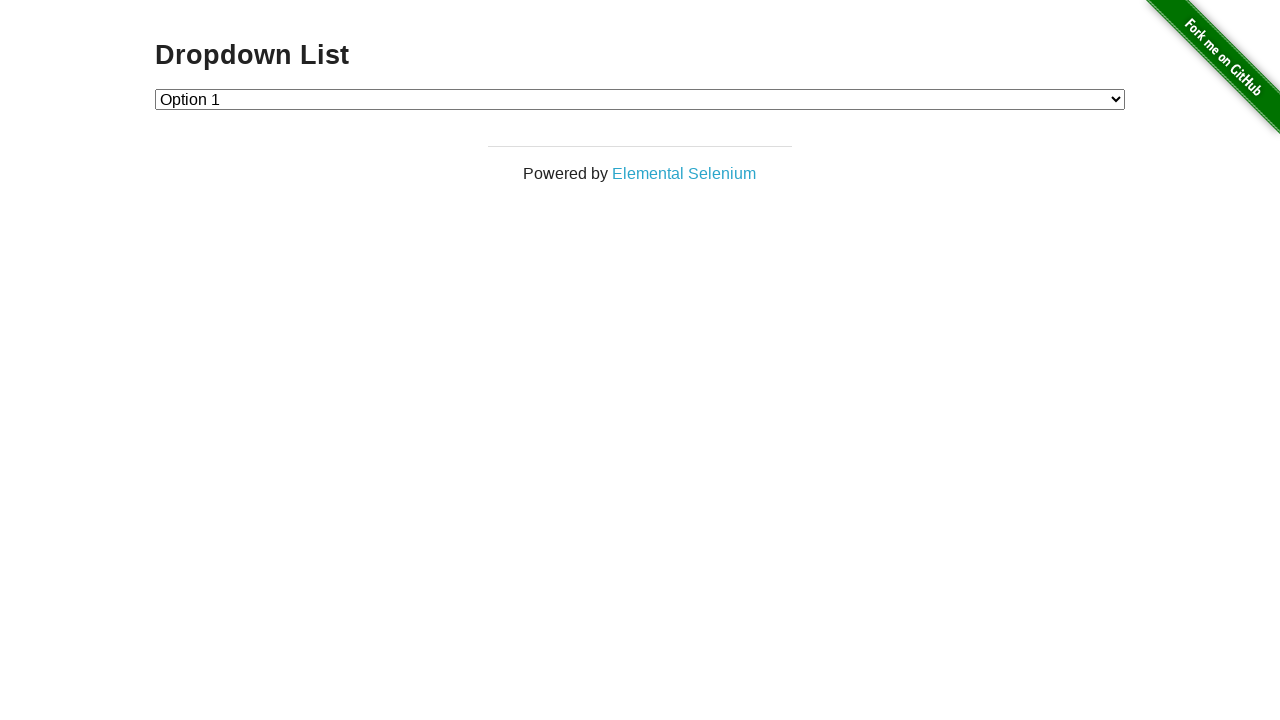

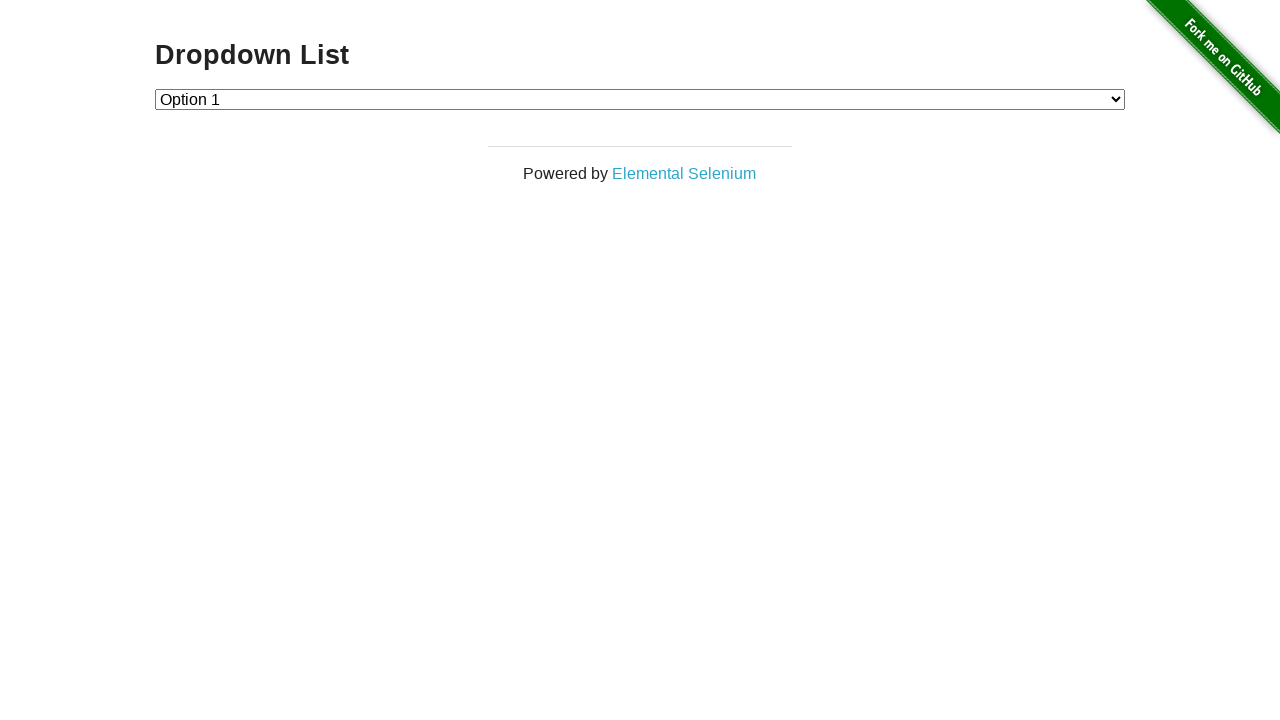